Waits for a price to drop to $100, clicks book button, solves a math problem and submits the answer

Starting URL: http://suninjuly.github.io/explicit_wait2.html

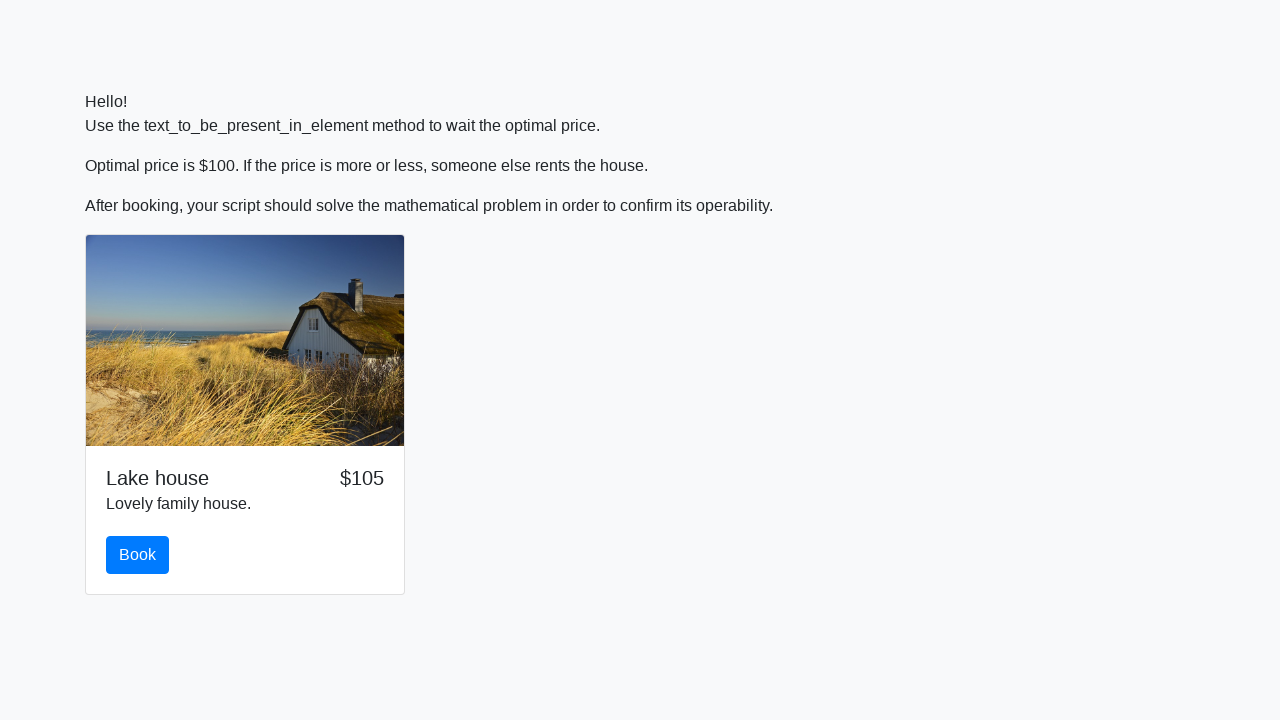

Waited for price to drop to $100
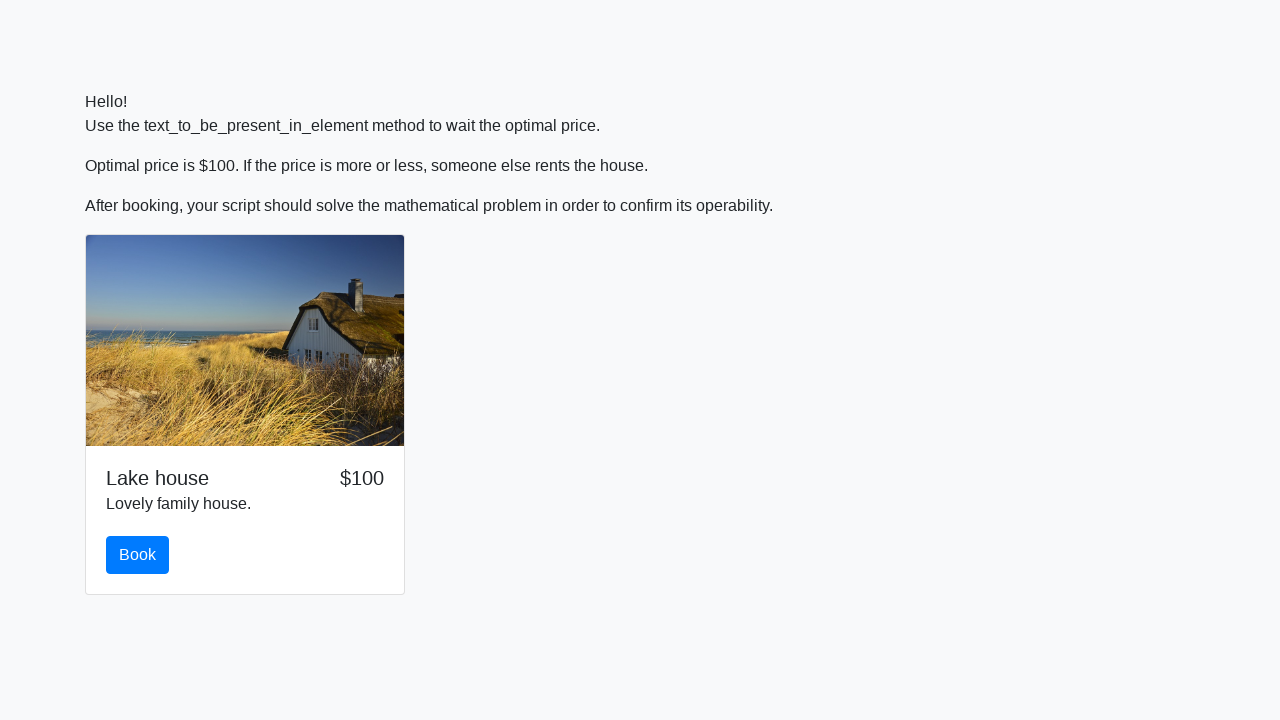

Clicked the Book button at (138, 555) on #book
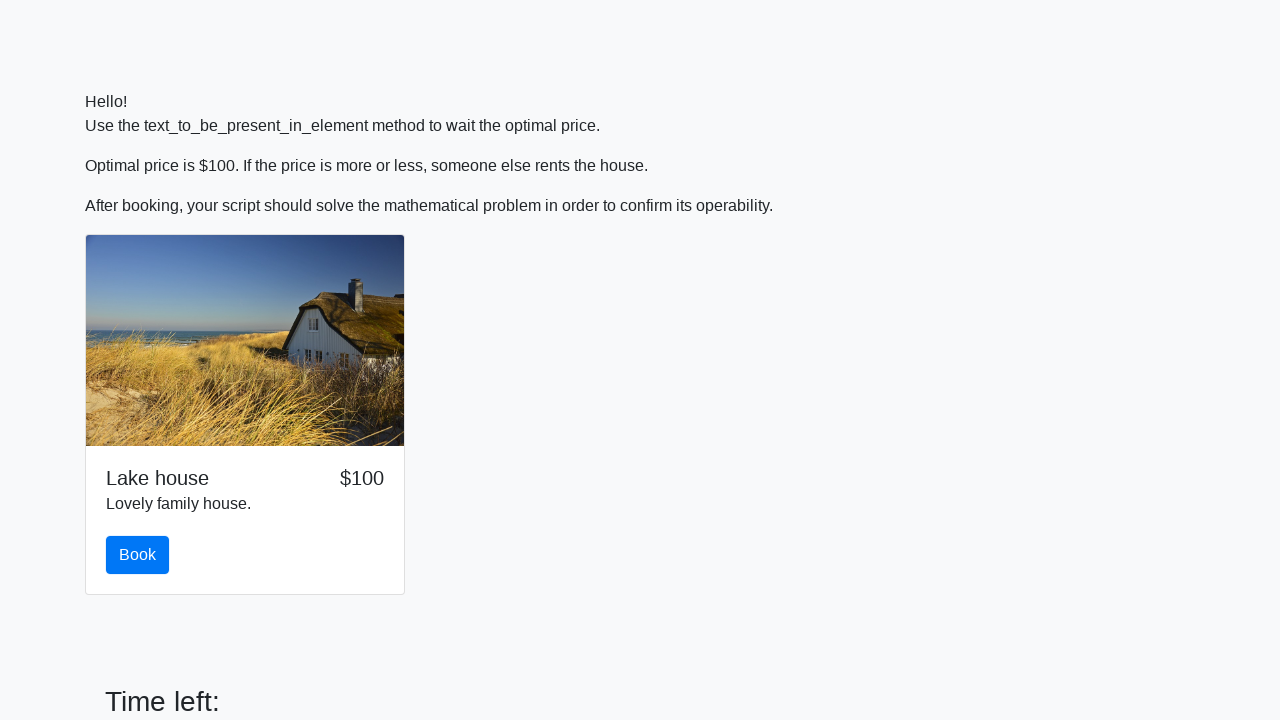

Retrieved x value from page: 823
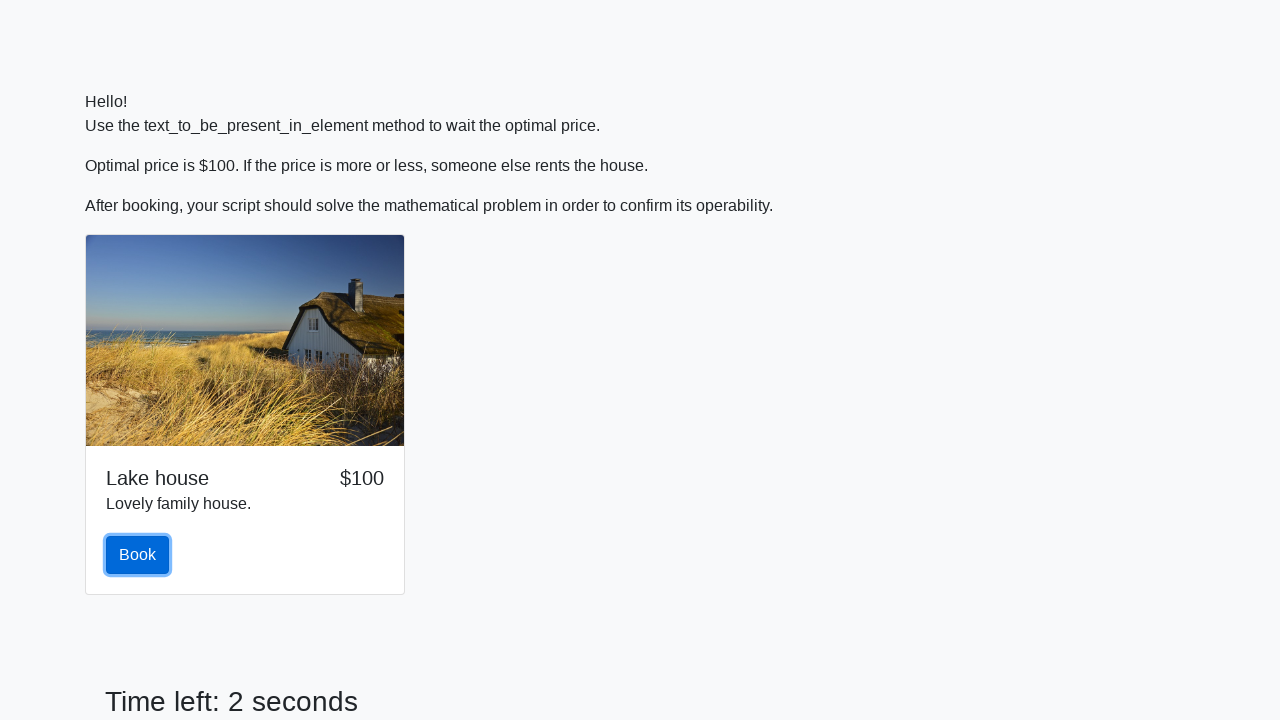

Calculated answer: 0.15311828583998927
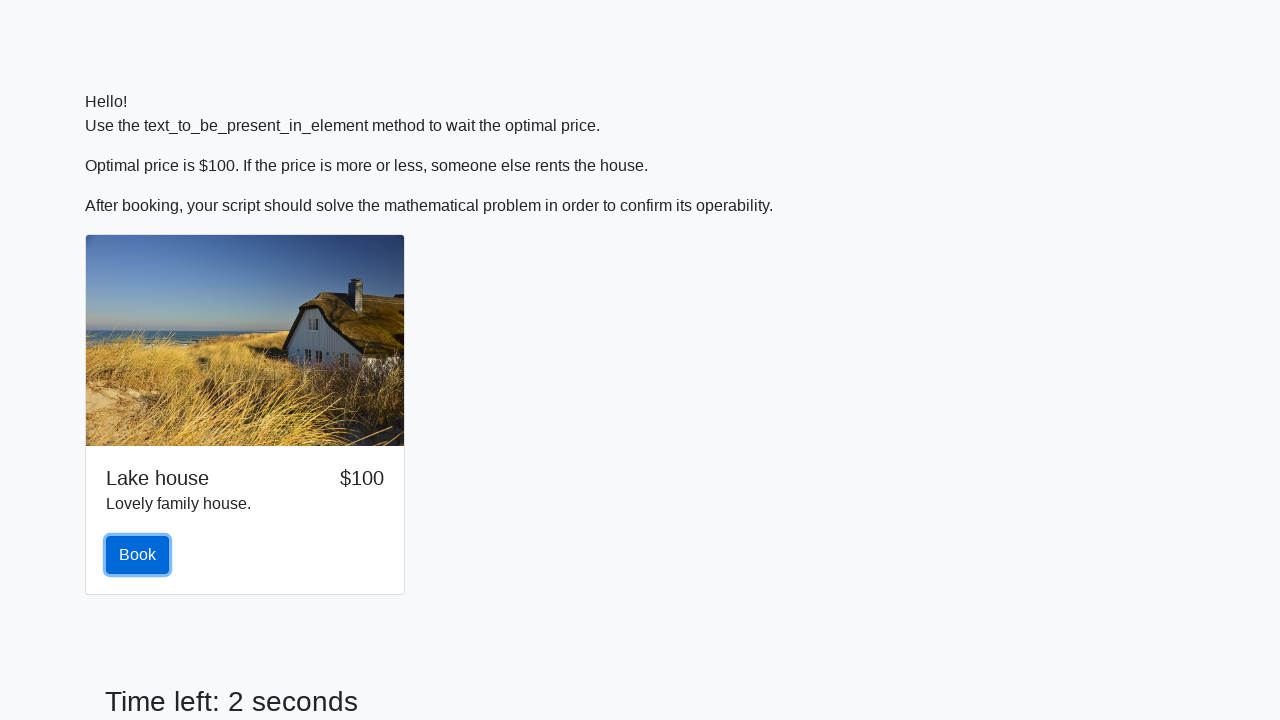

Filled answer field with calculated value on #answer
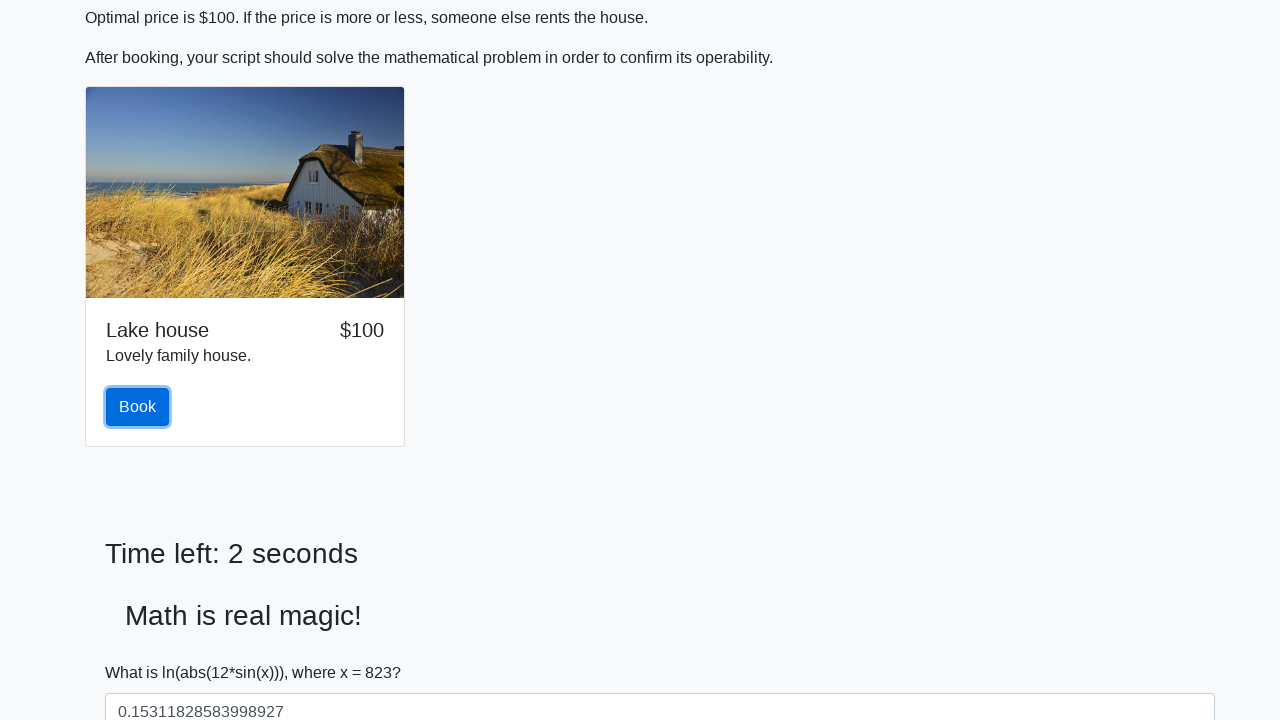

Clicked the Solve button to submit answer at (143, 651) on #solve
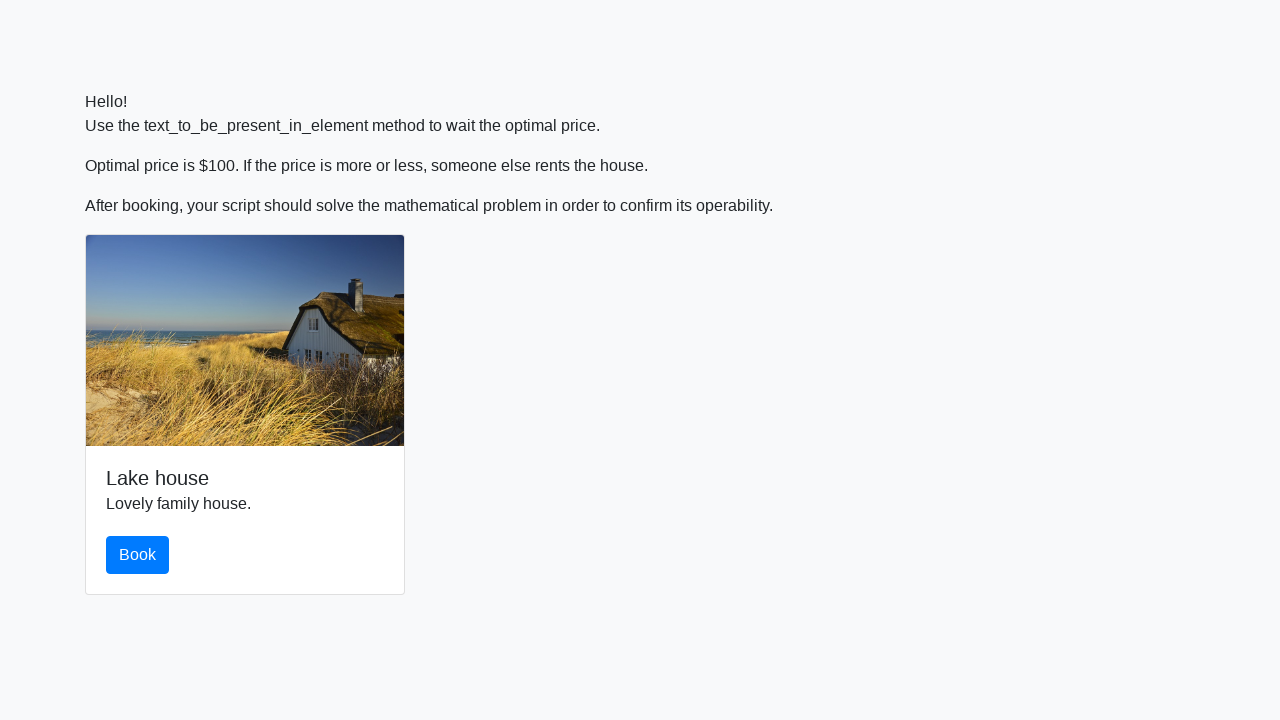

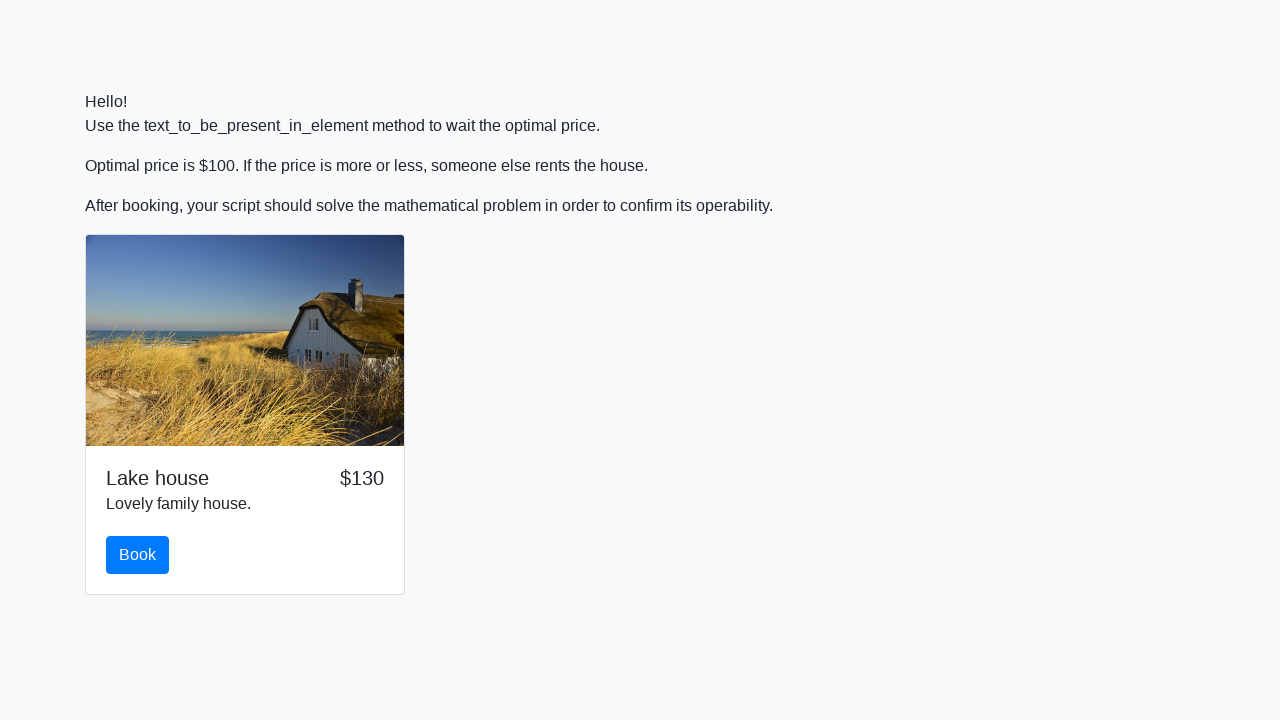